Tests clicking a button with a dynamic ID multiple times (4 total clicks) to verify the button can be located and clicked even when its ID changes

Starting URL: http://uitestingplayground.com/dynamicid

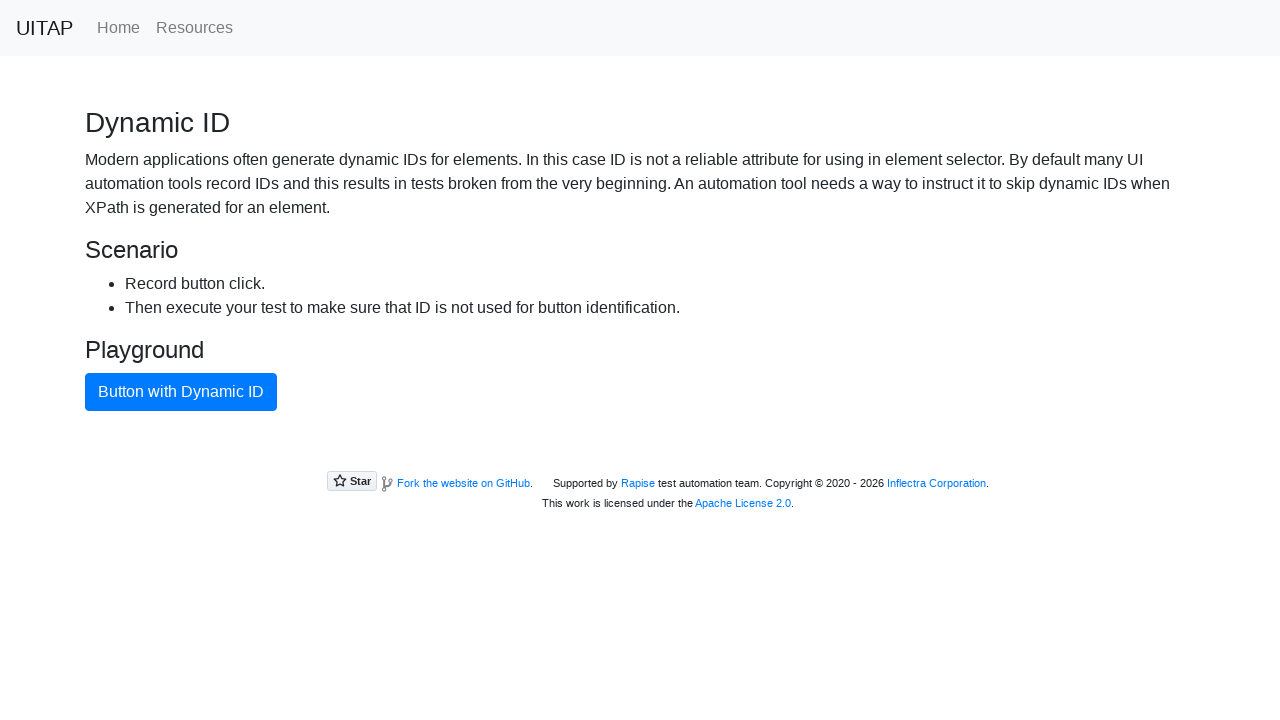

Clicked button with dynamic ID (first click) at (181, 392) on xpath=//button[text()="Button with Dynamic ID"]
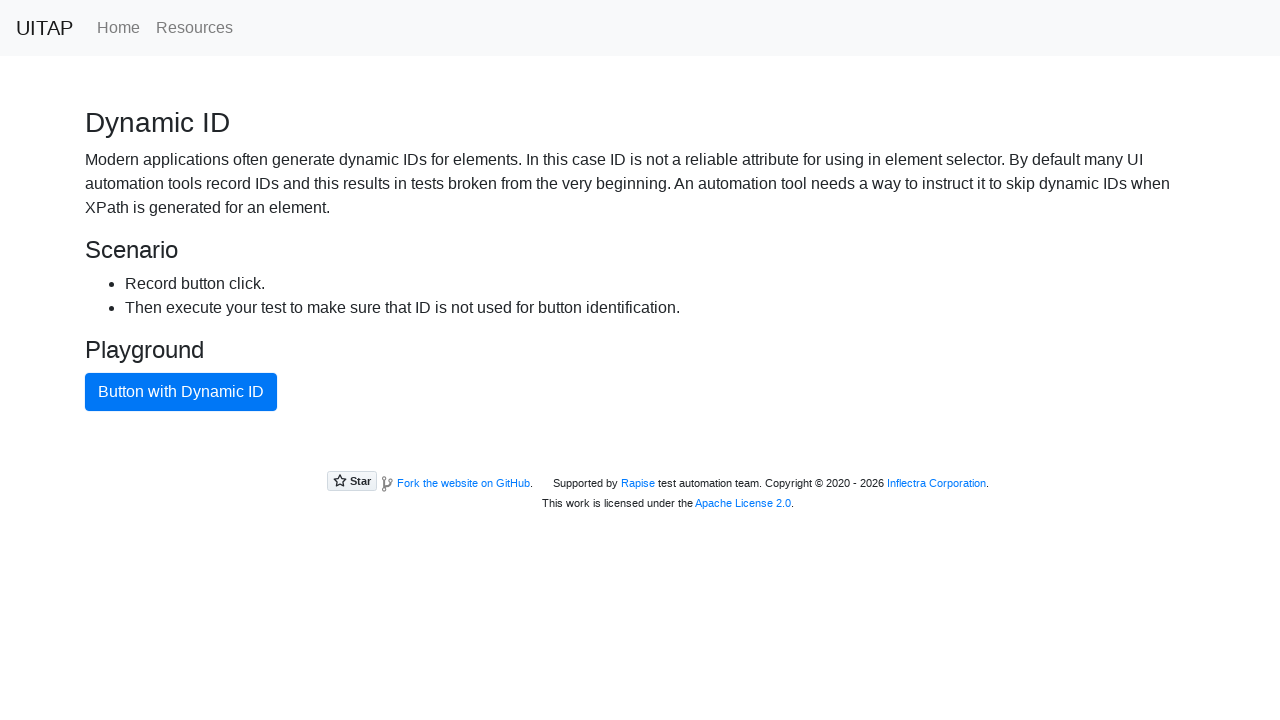

Clicked button with dynamic ID at (181, 392) on xpath=//button[text()="Button with Dynamic ID"]
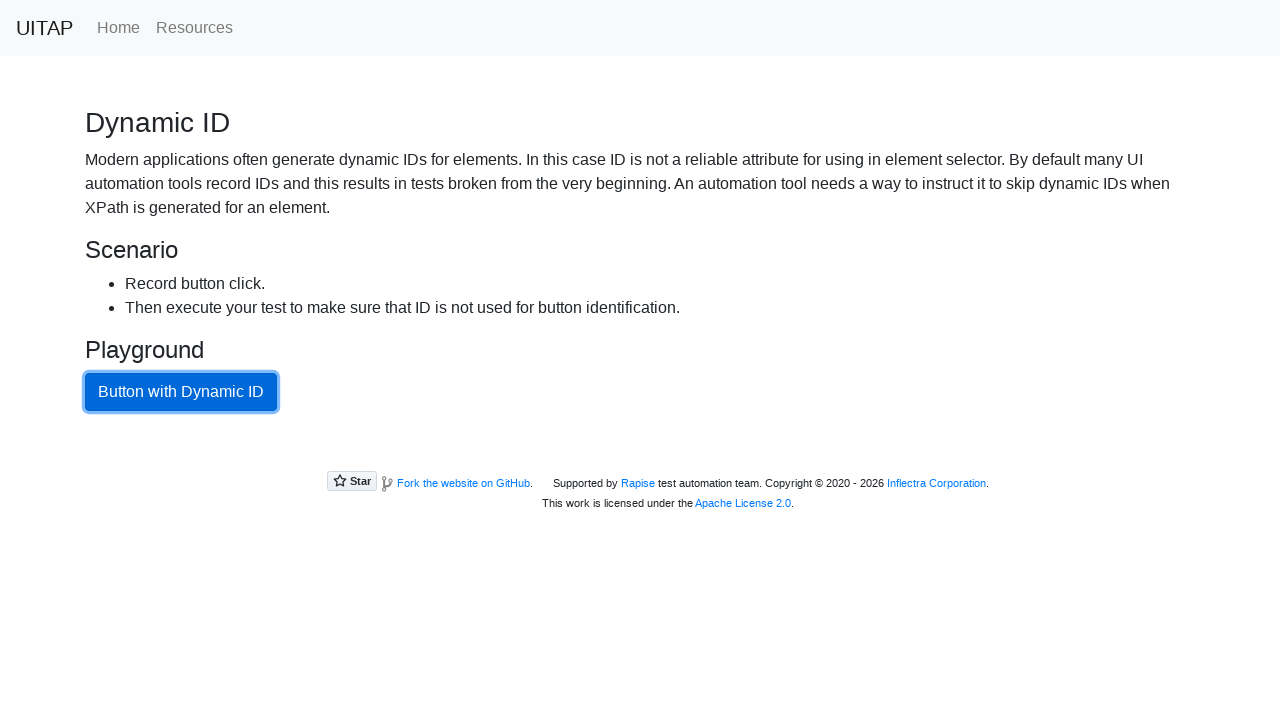

Waited 2 seconds between clicks
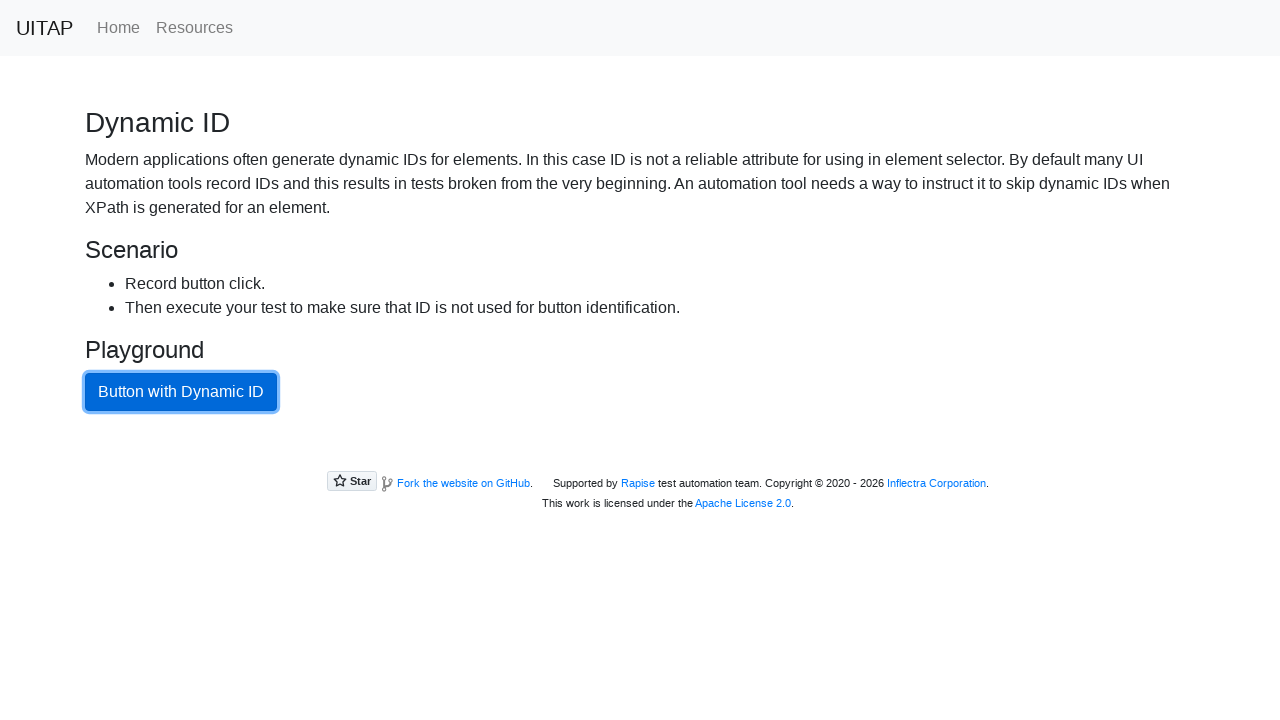

Clicked button with dynamic ID at (181, 392) on xpath=//button[text()="Button with Dynamic ID"]
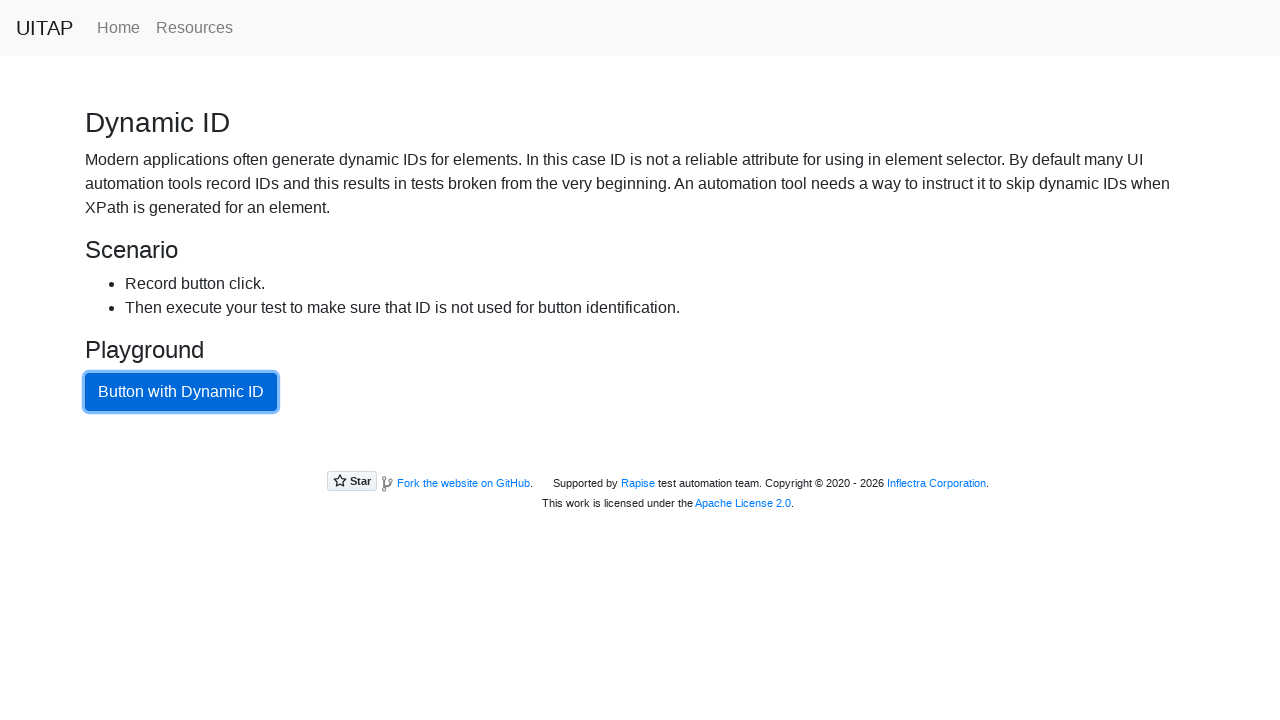

Waited 2 seconds between clicks
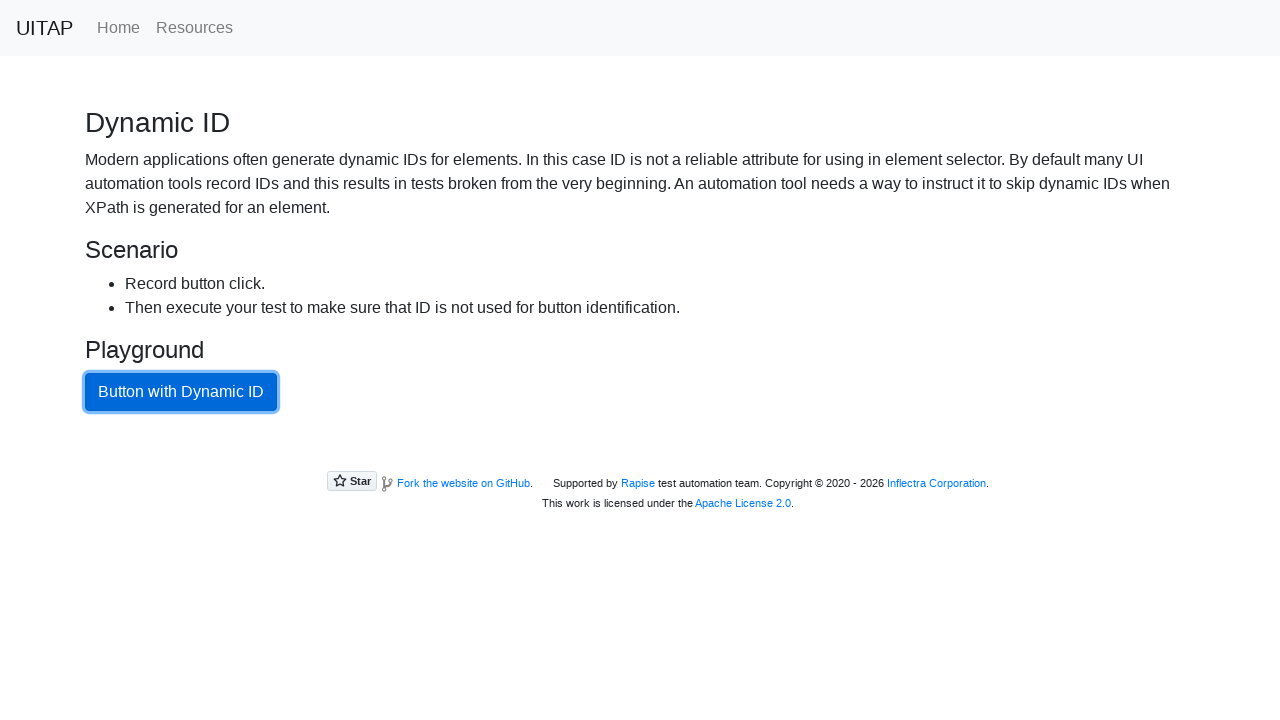

Clicked button with dynamic ID at (181, 392) on xpath=//button[text()="Button with Dynamic ID"]
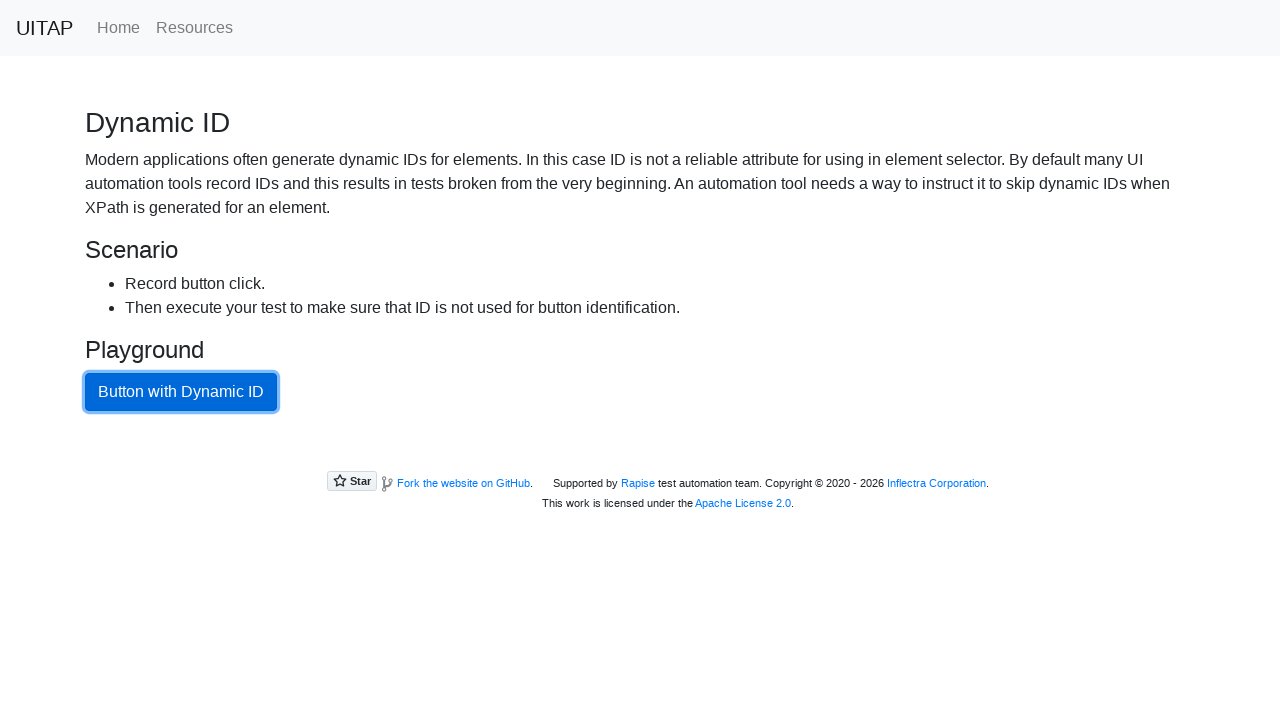

Waited 2 seconds between clicks
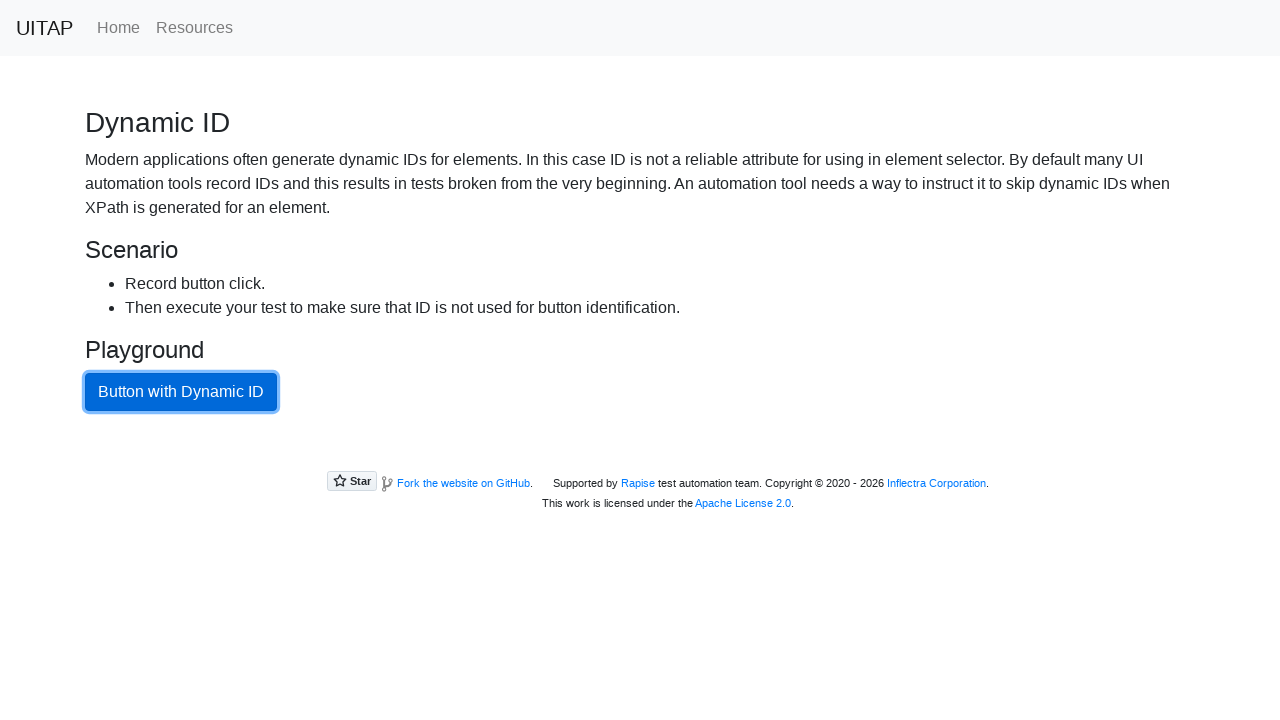

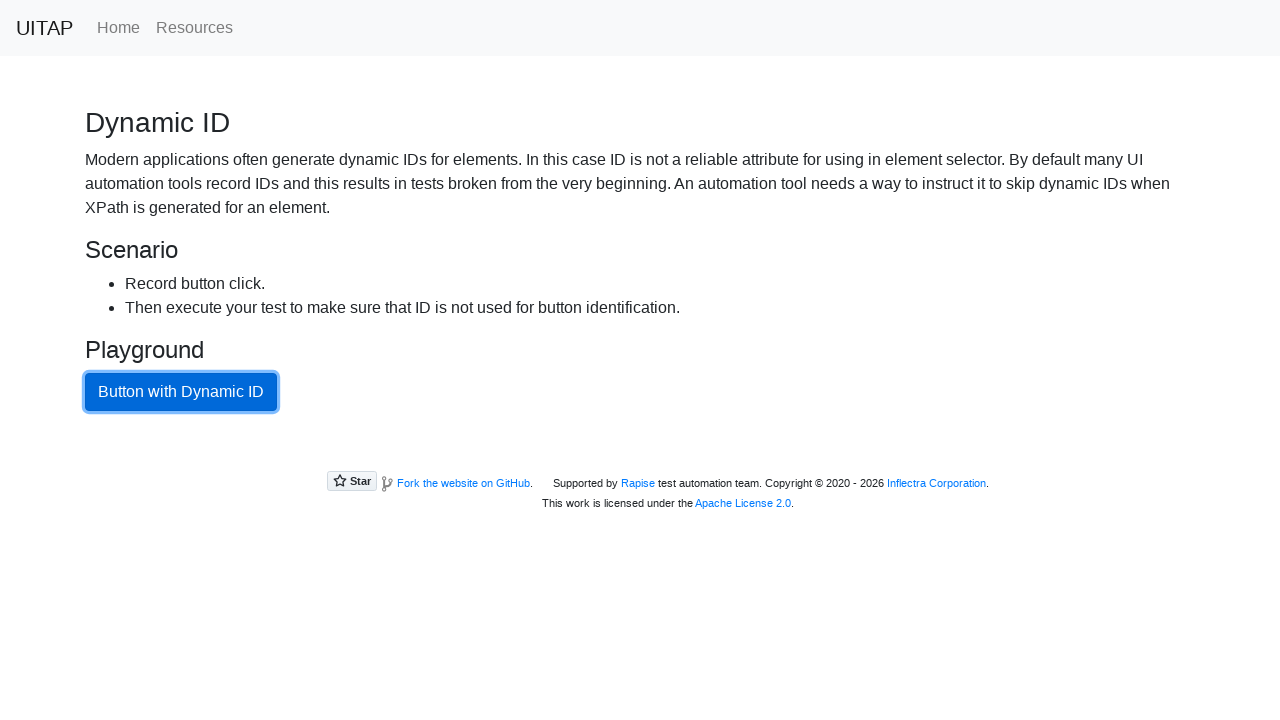